Navigates to the OrangeHRM login page and verifies the page loads successfully

Starting URL: https://opensource-demo.orangehrmlive.com/web/index.php/auth/login

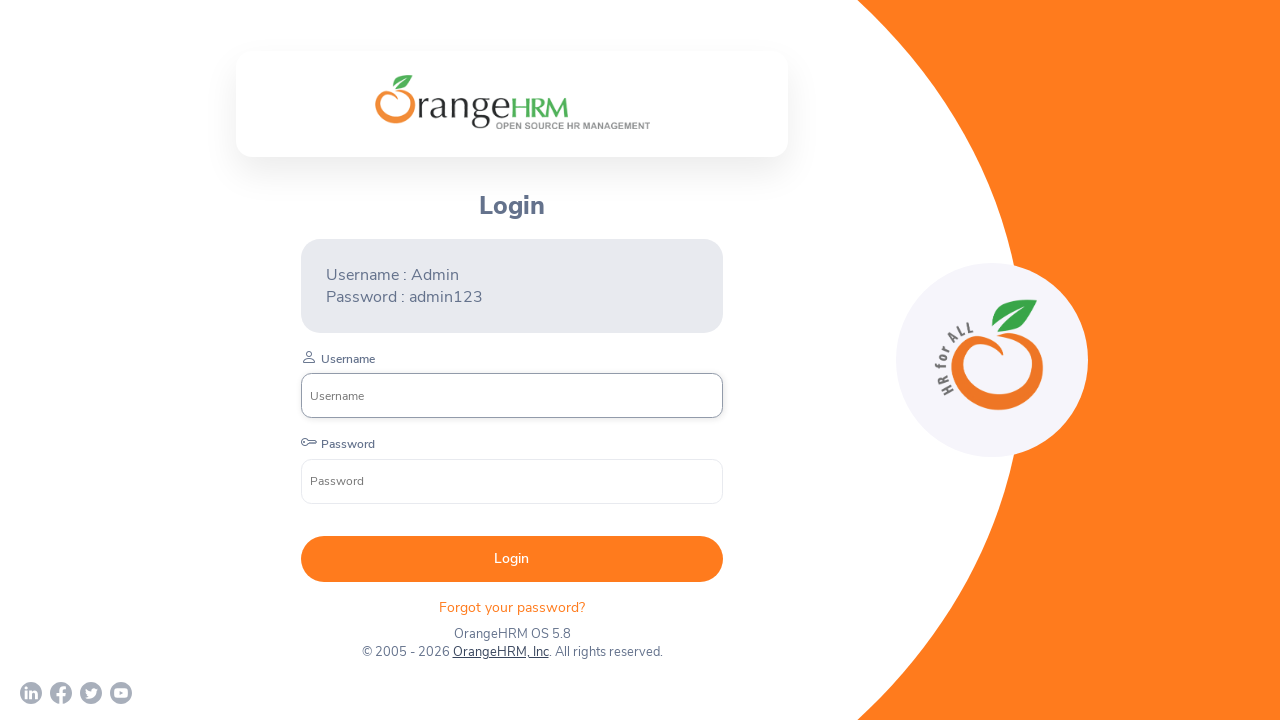

Waited for network idle - login page fully loaded
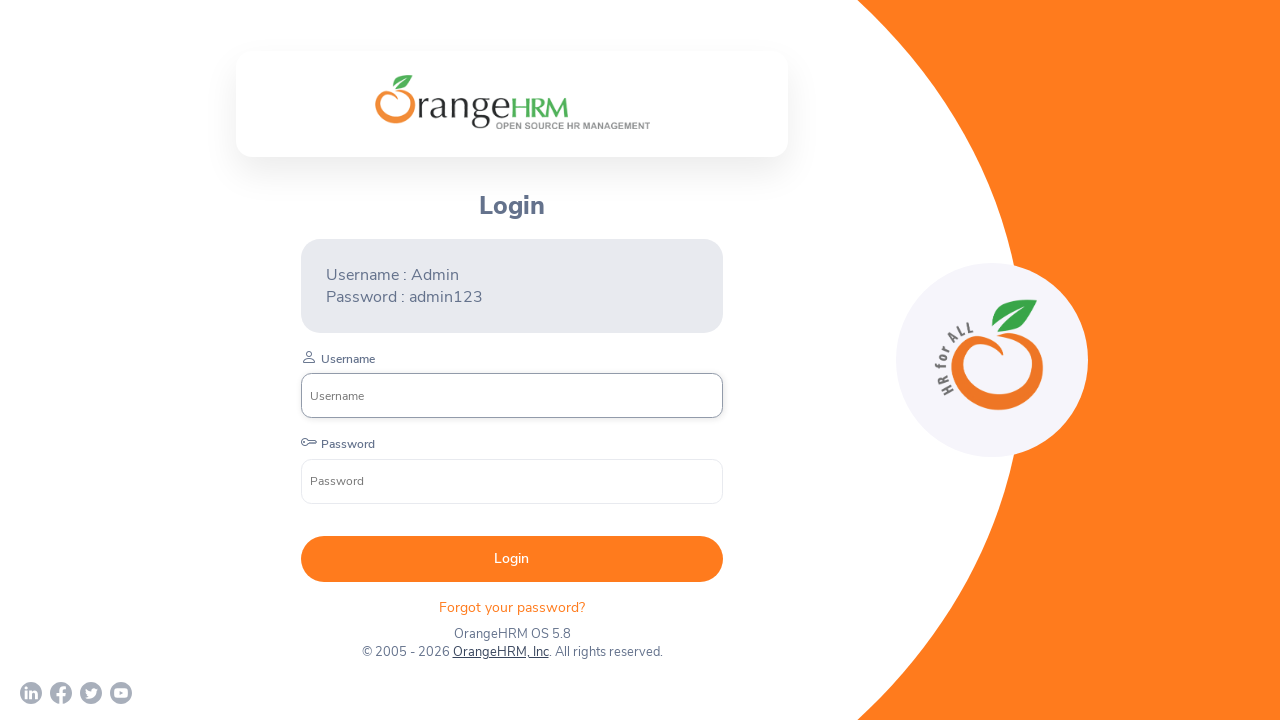

Verified login page loaded - username input and login layout elements are present
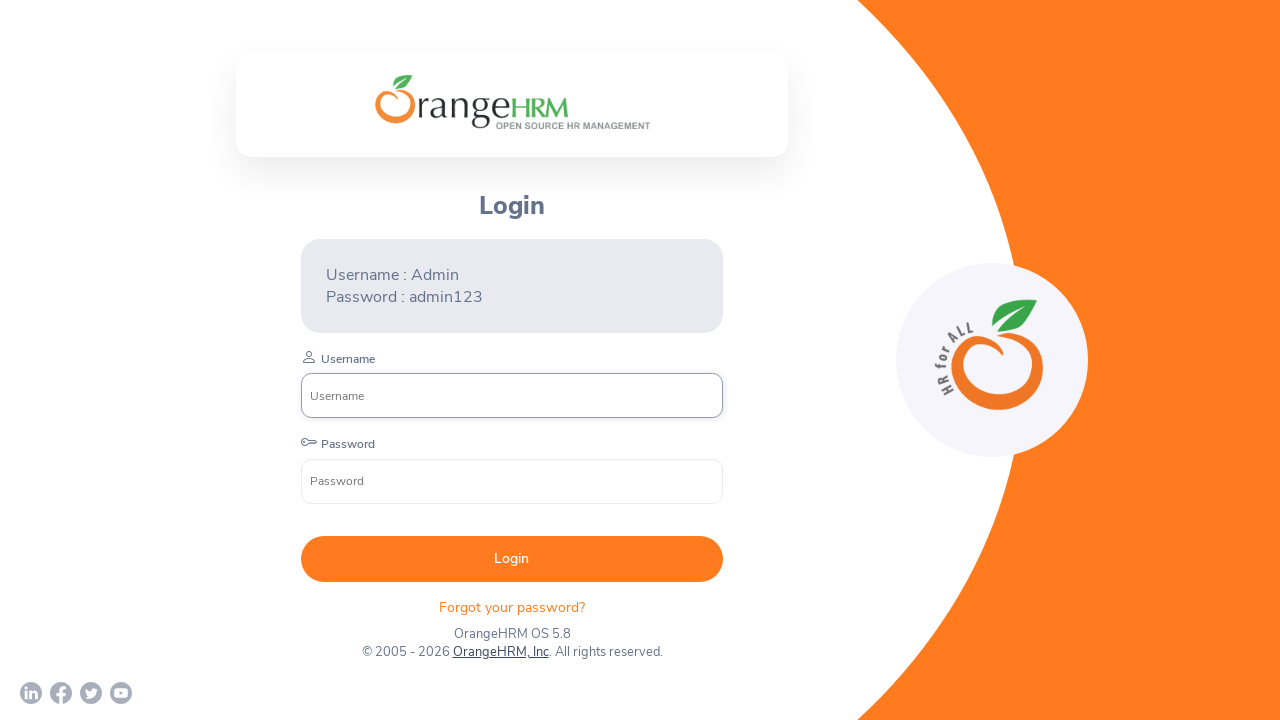

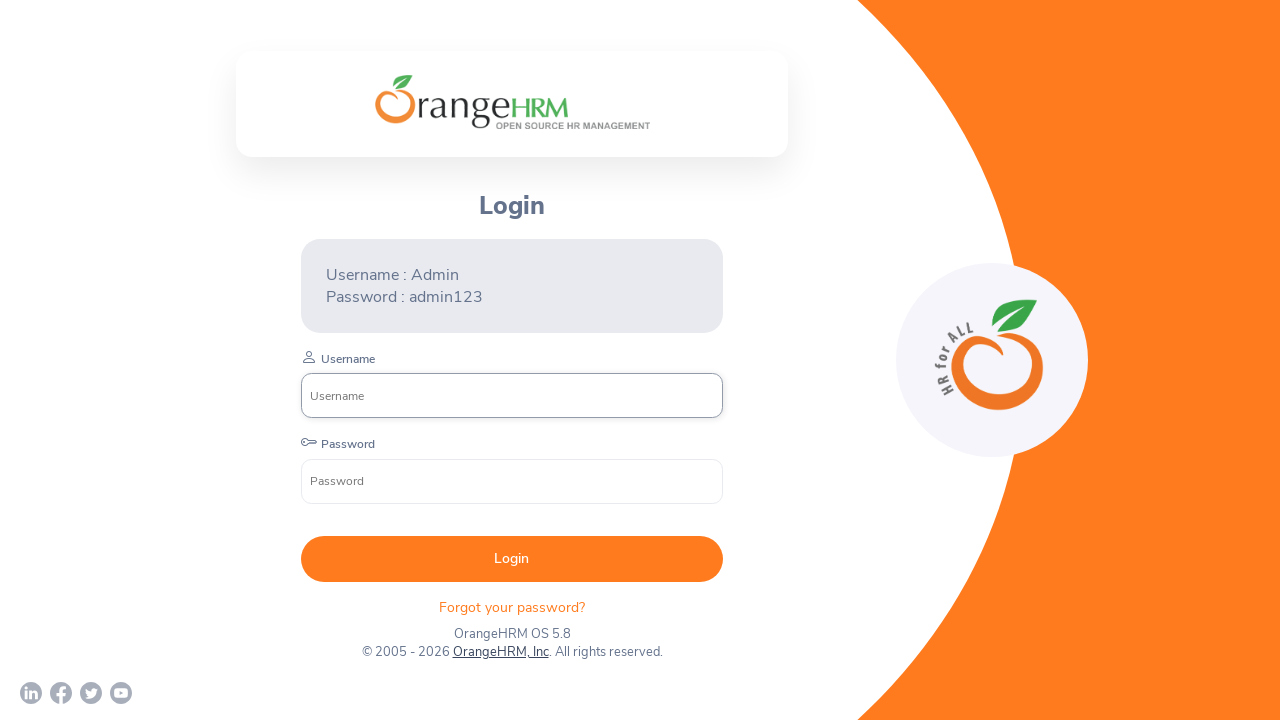